Tests flight booking form functionality by selecting one-way trip, choosing origin and destination cities, enabling senior citizen discount, adding multiple adult passengers, and searching for flights.

Starting URL: https://rahulshettyacademy.com/dropdownsPractise/

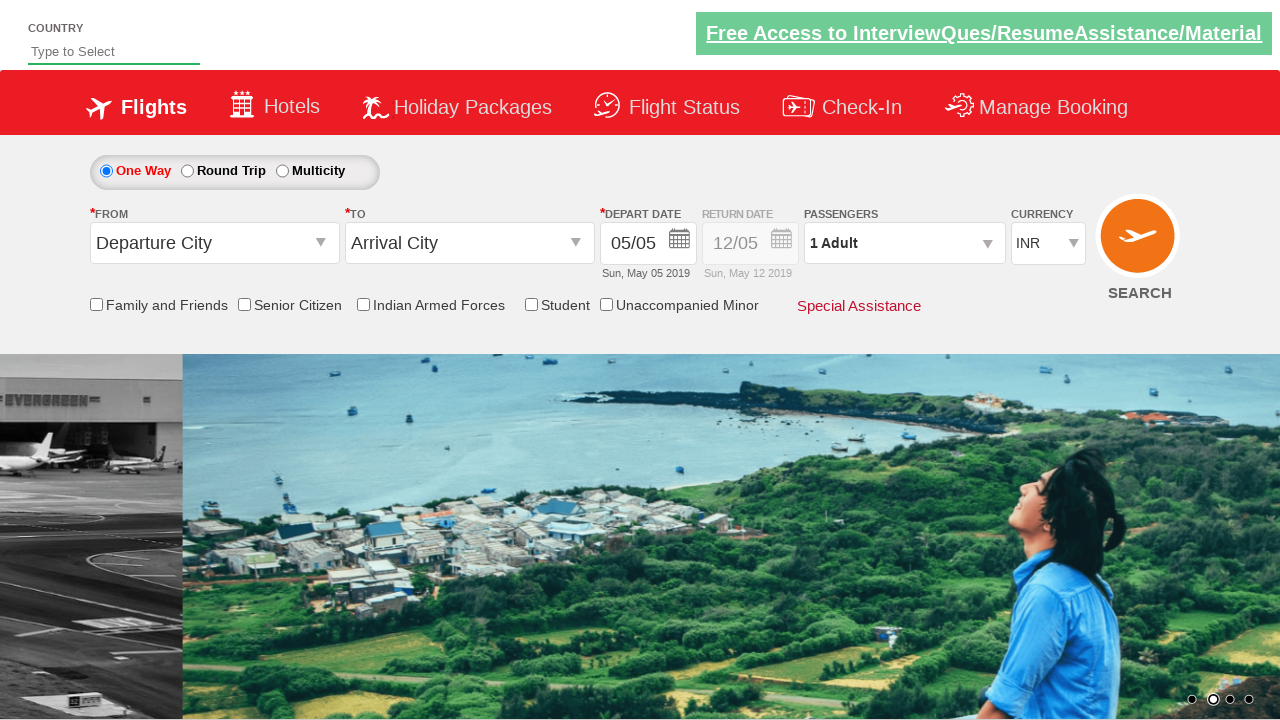

Selected one-way trip radio button at (106, 171) on #ctl00_mainContent_rbtnl_Trip_0
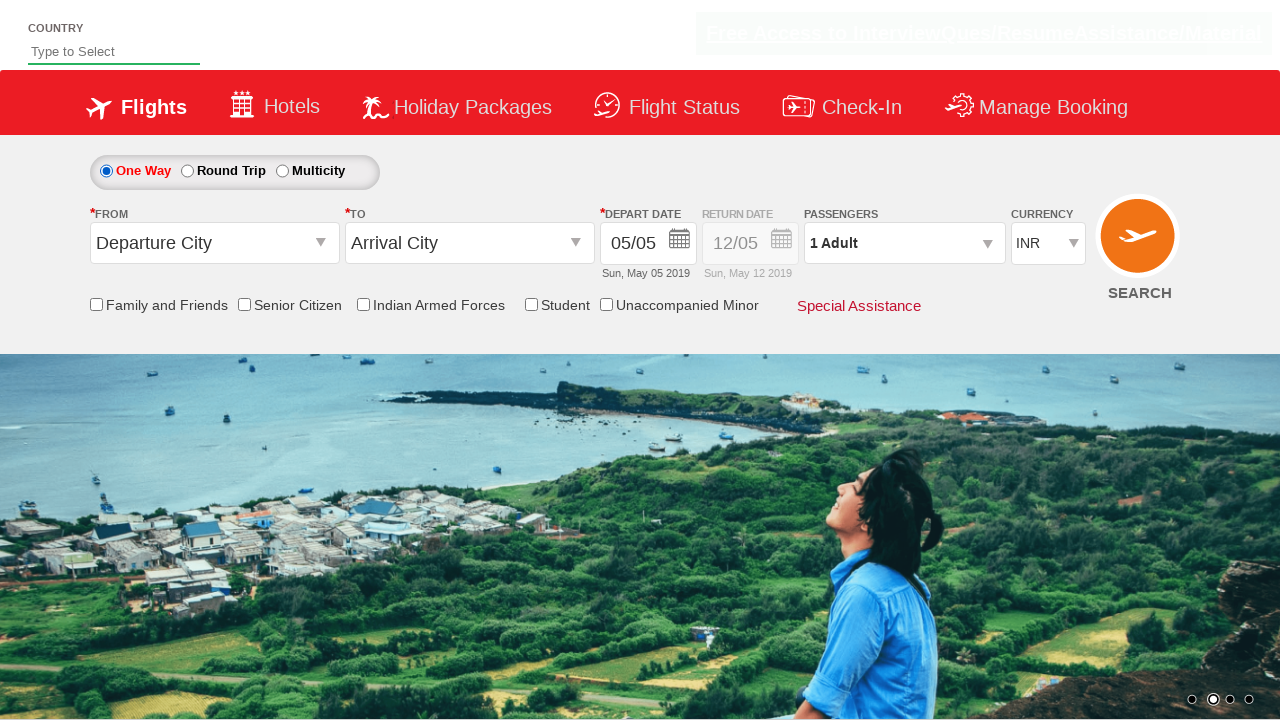

Clicked on origin dropdown at (214, 243) on #ctl00_mainContent_ddl_originStation1_CTXT
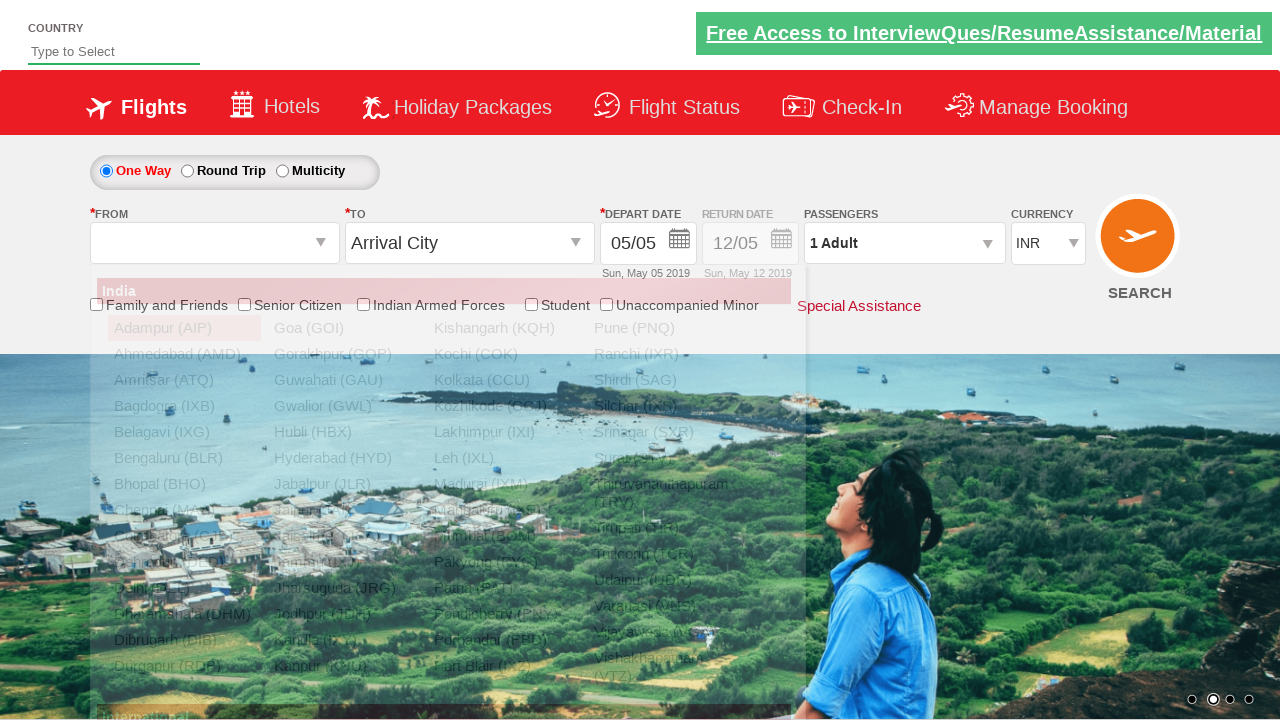

Selected Delhi as origin city at (184, 588) on xpath=//a[@value='DEL']
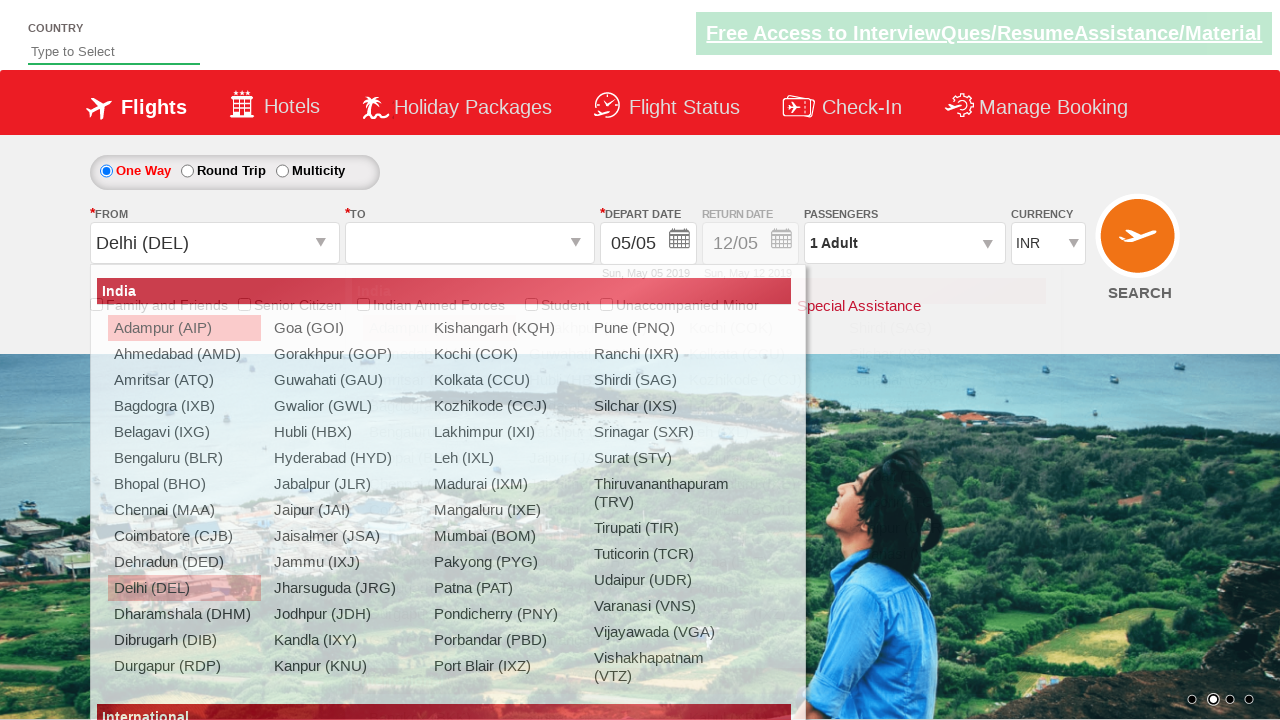

Waited for destination dropdown to be ready
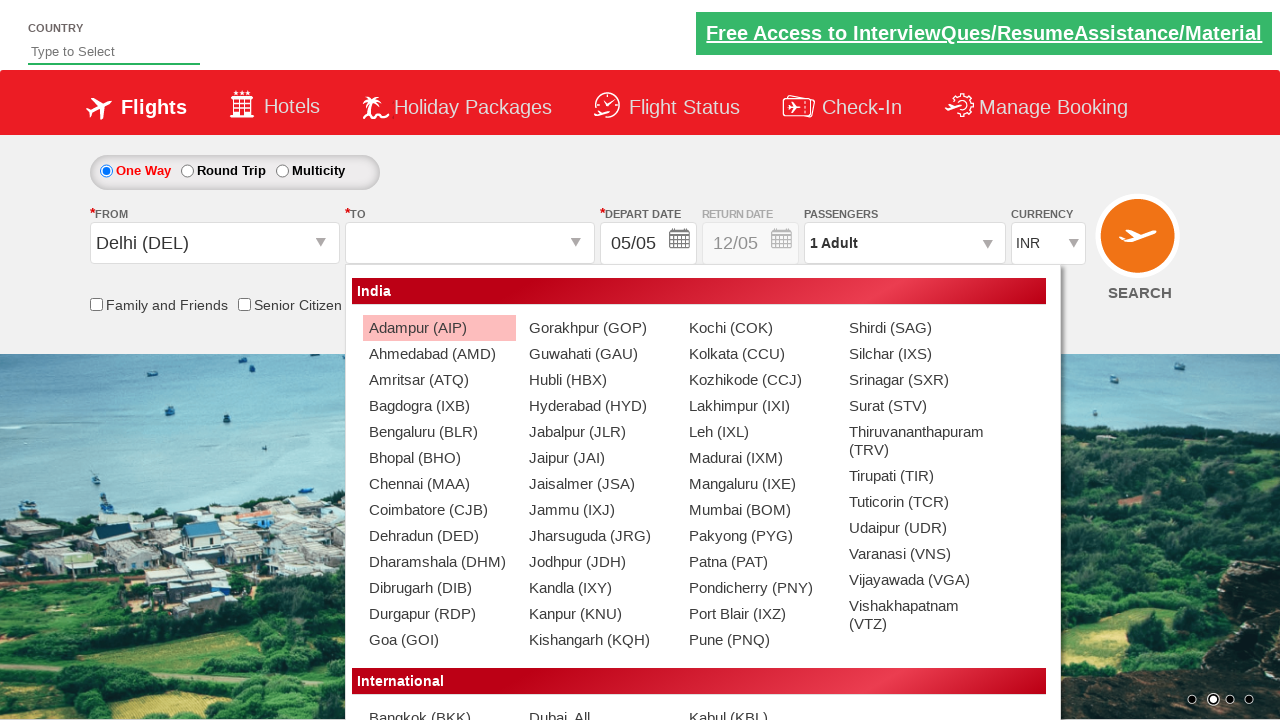

Selected Chennai as destination city at (439, 484) on xpath=//div[@id='glsctl00_mainContent_ddl_destinationStation1_CTNR'] //a[@value=
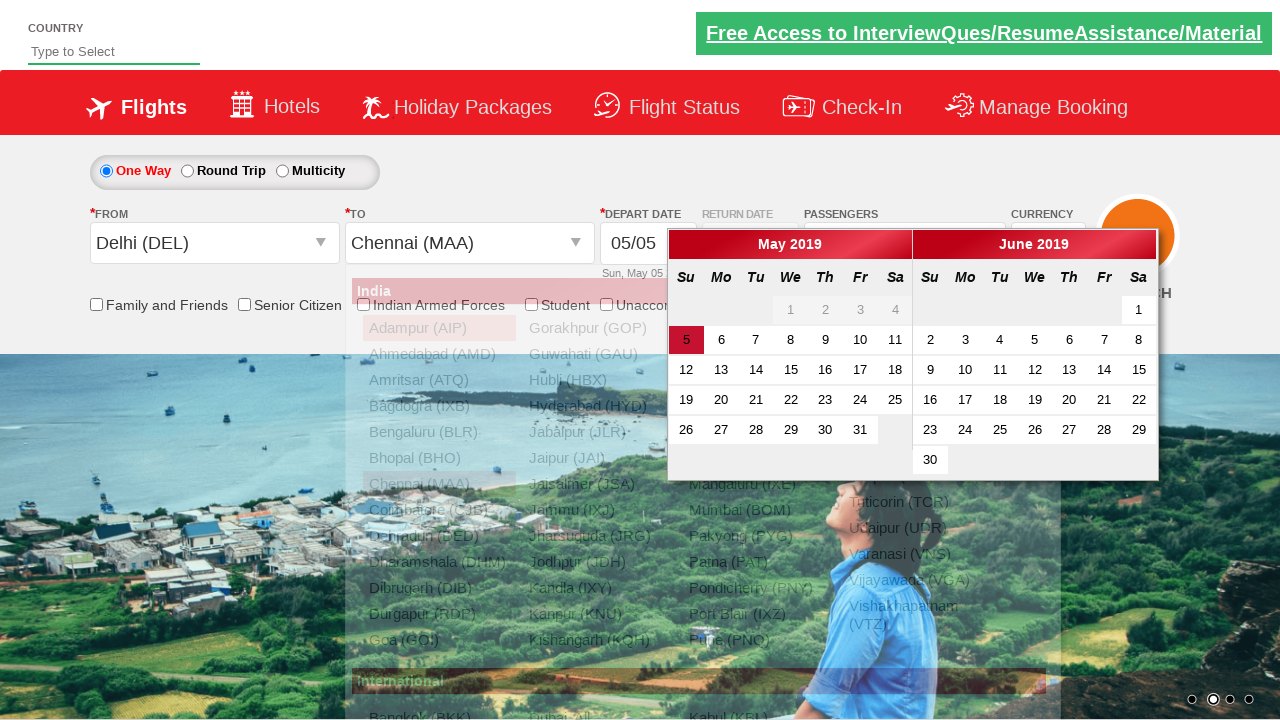

Enabled senior citizen discount at (244, 304) on input[id*='SeniorCitizenDiscount']
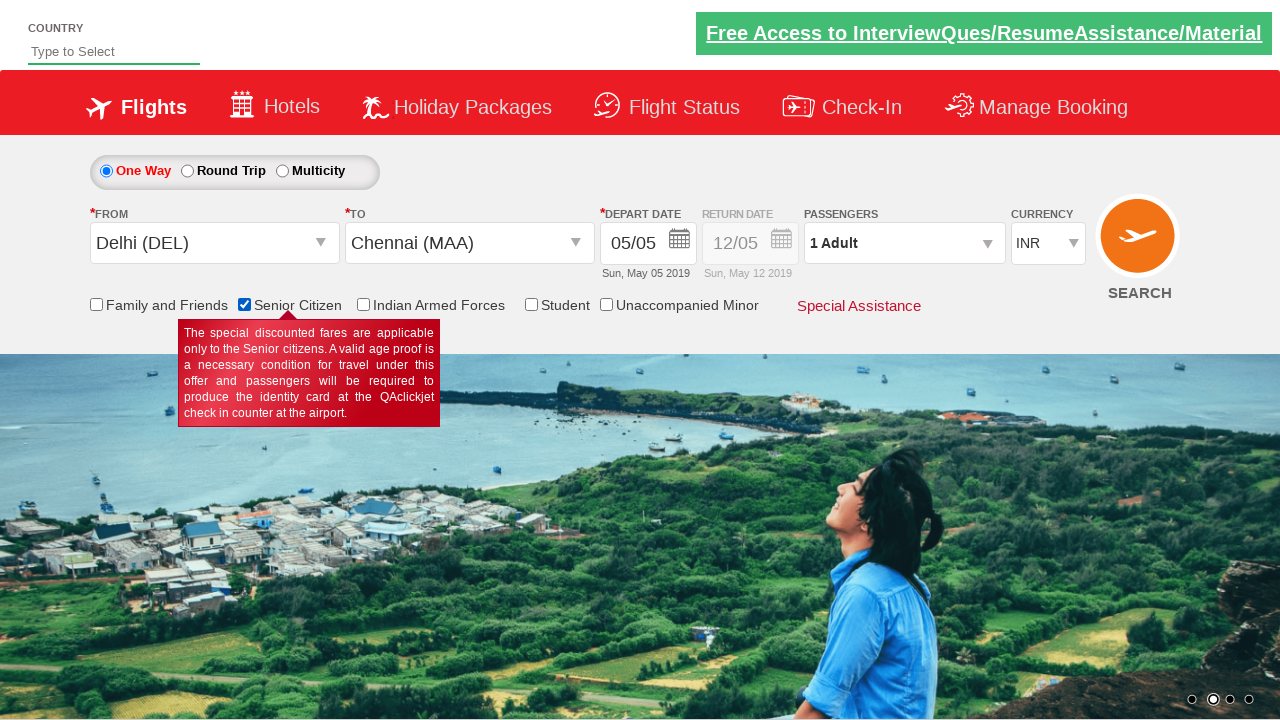

Clicked on passenger info dropdown at (904, 243) on #divpaxinfo
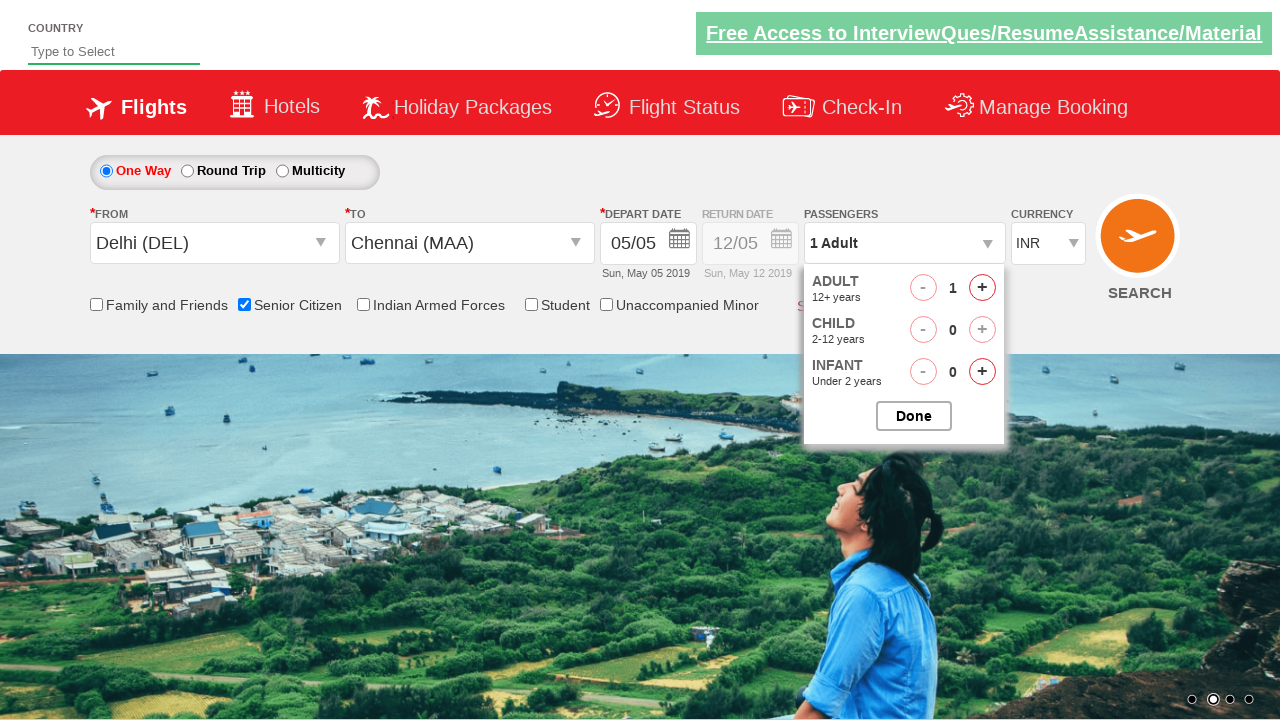

Waited for passenger options to appear
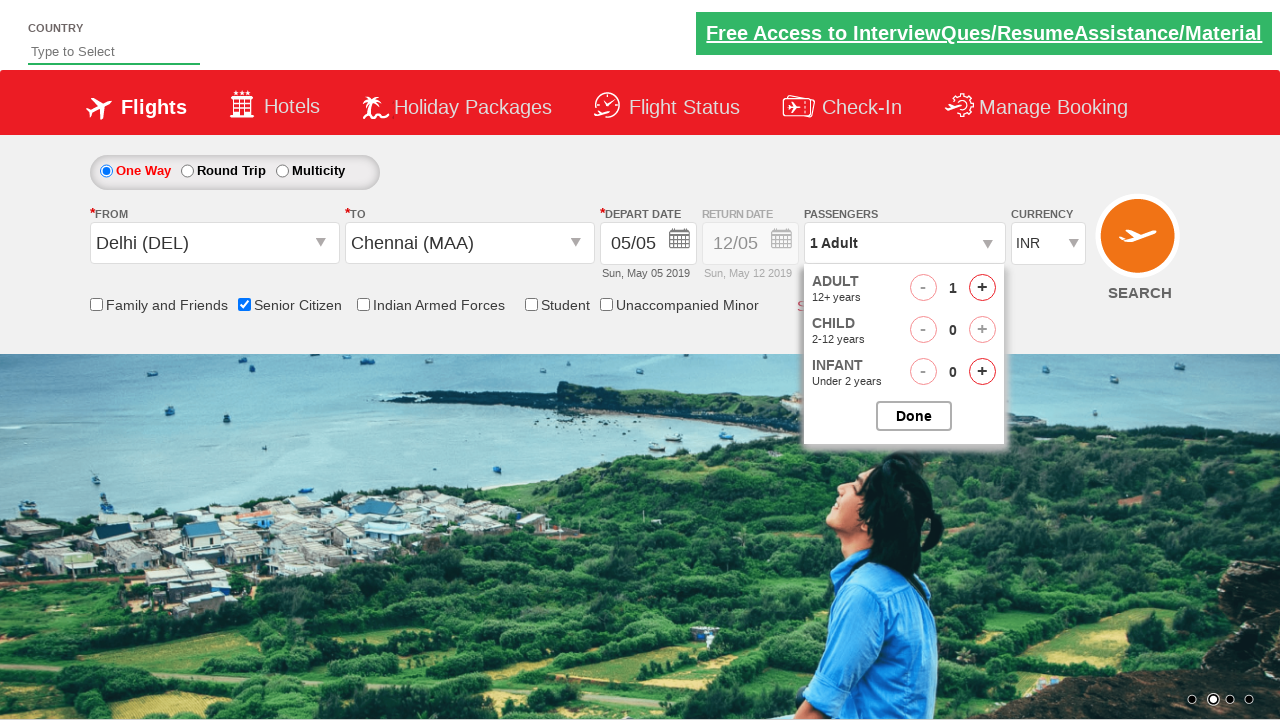

Added adult passenger 1 (total 2 adults) at (982, 288) on #hrefIncAdt
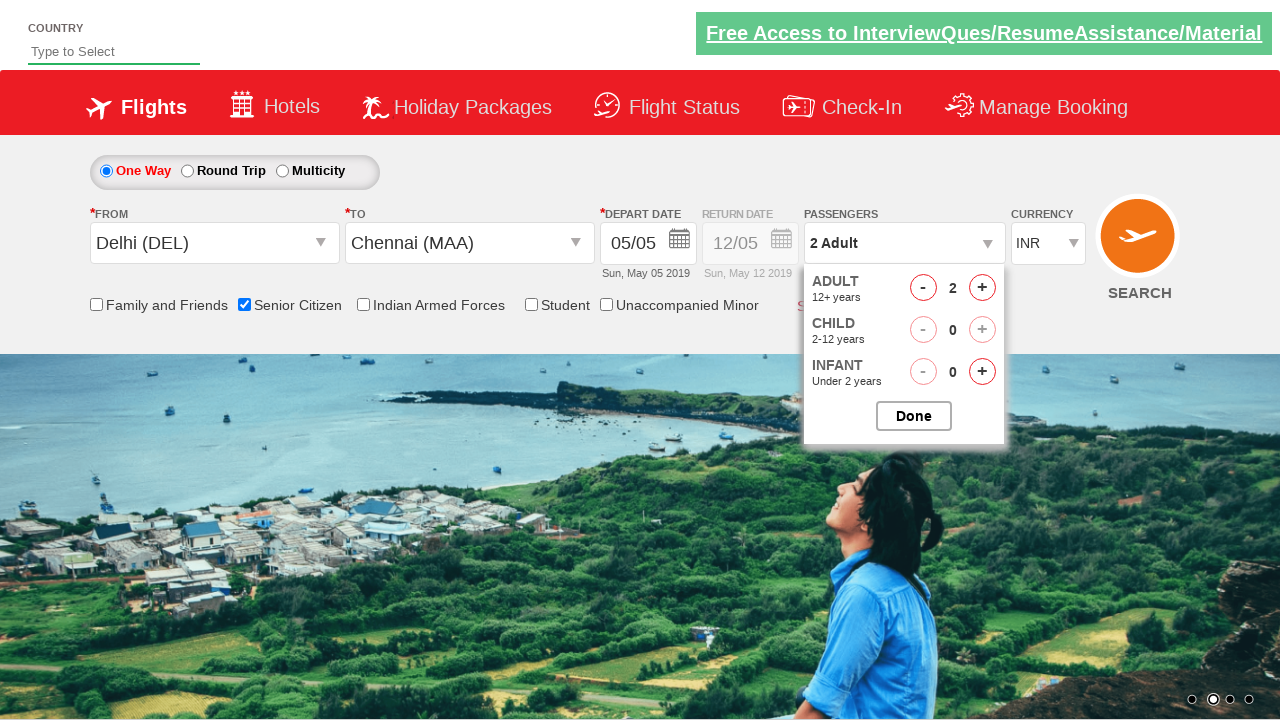

Added adult passenger 2 (total 3 adults) at (982, 288) on #hrefIncAdt
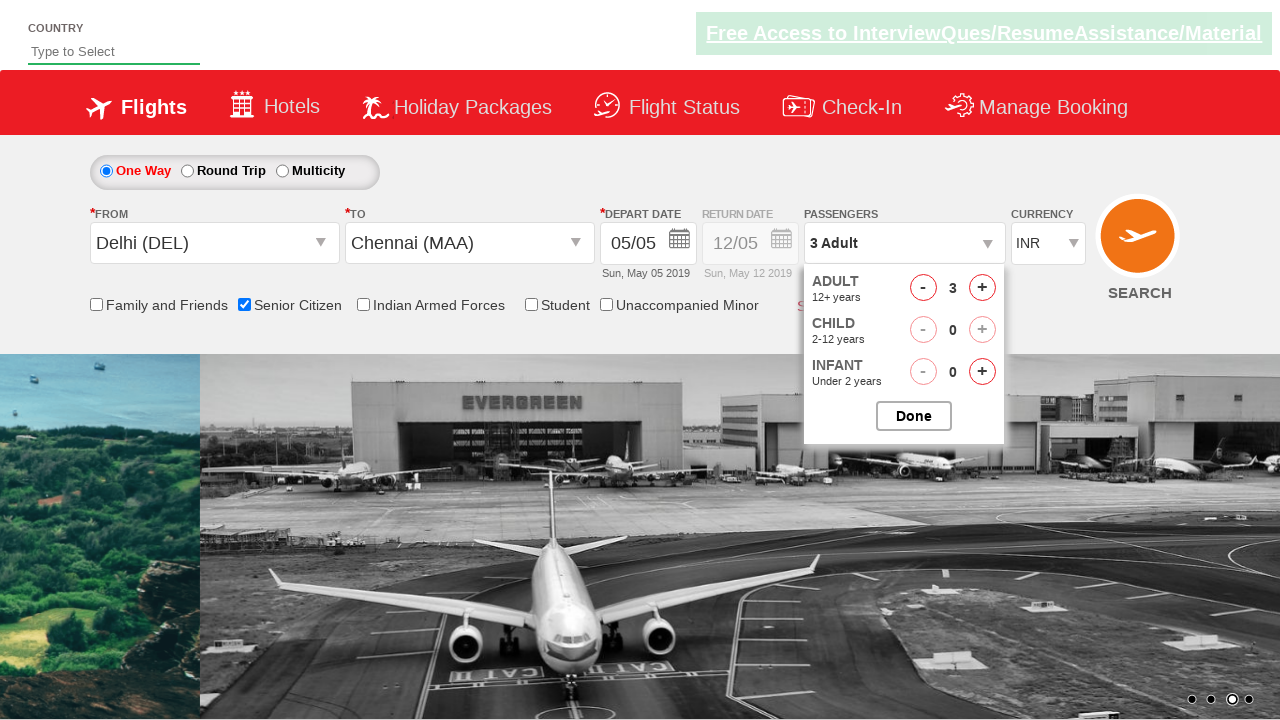

Added adult passenger 3 (total 4 adults) at (982, 288) on #hrefIncAdt
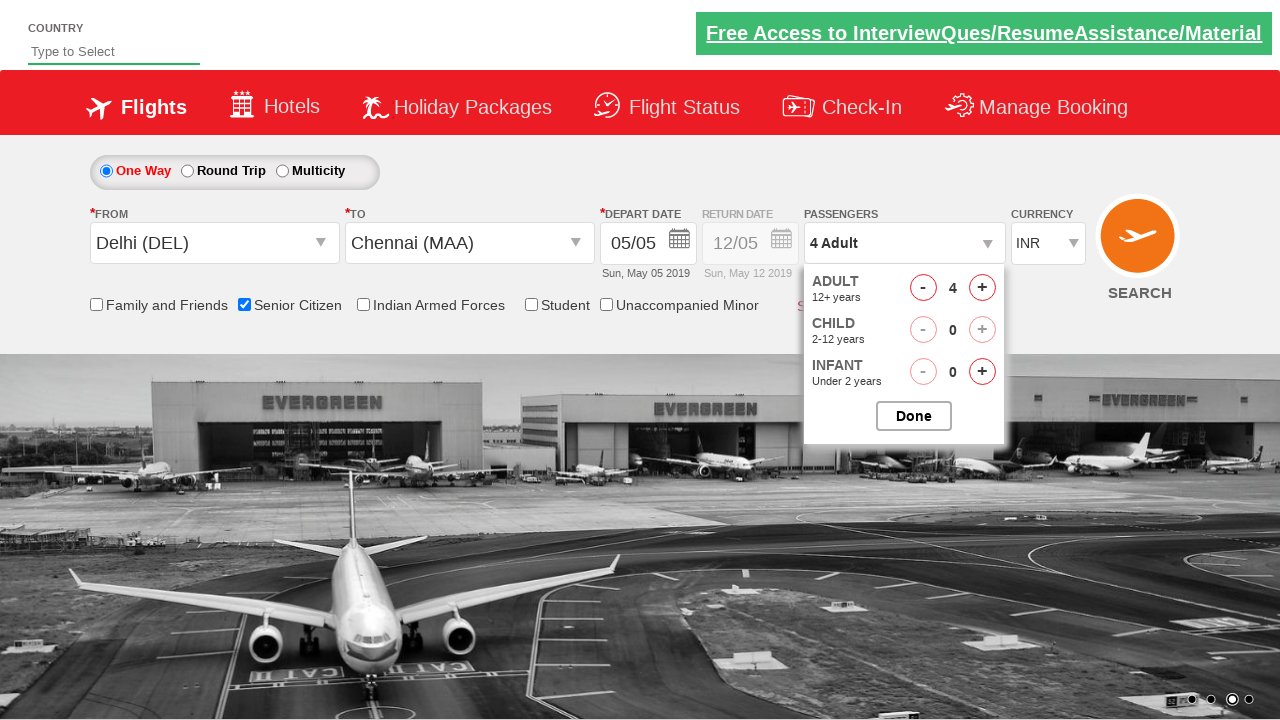

Added adult passenger 4 (total 5 adults) at (982, 288) on #hrefIncAdt
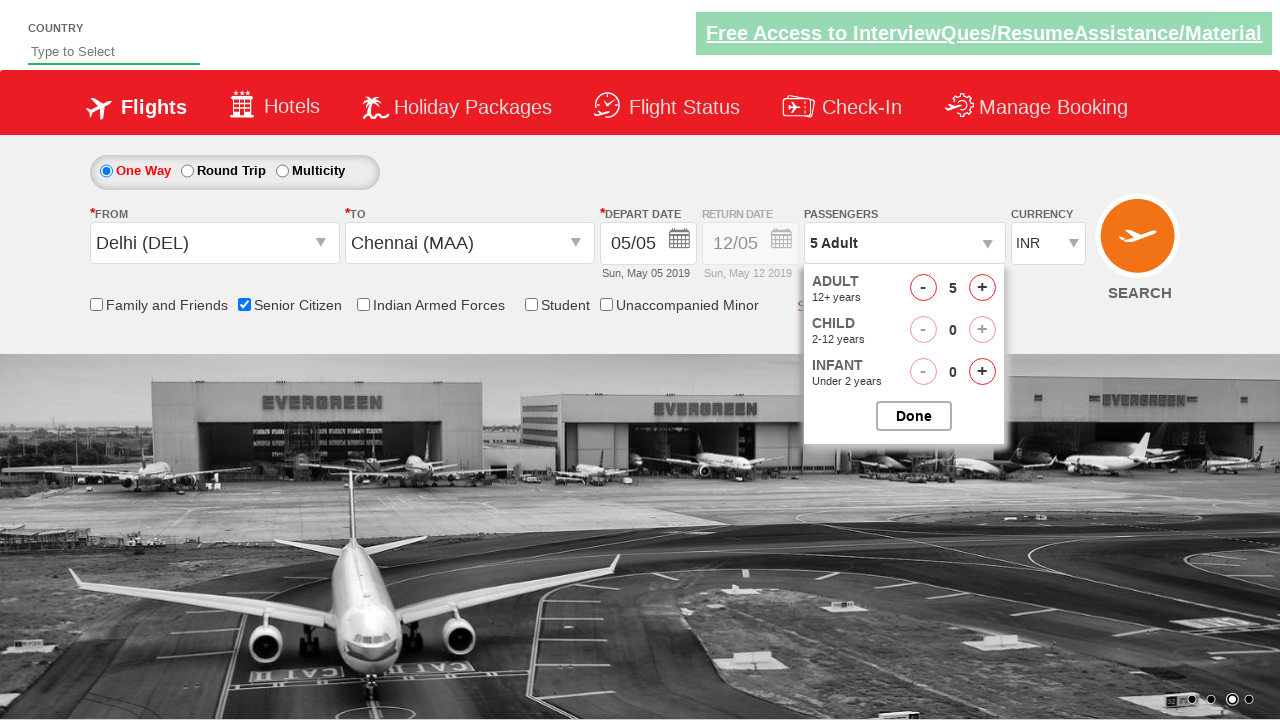

Closed passenger options panel at (914, 416) on #btnclosepaxoption
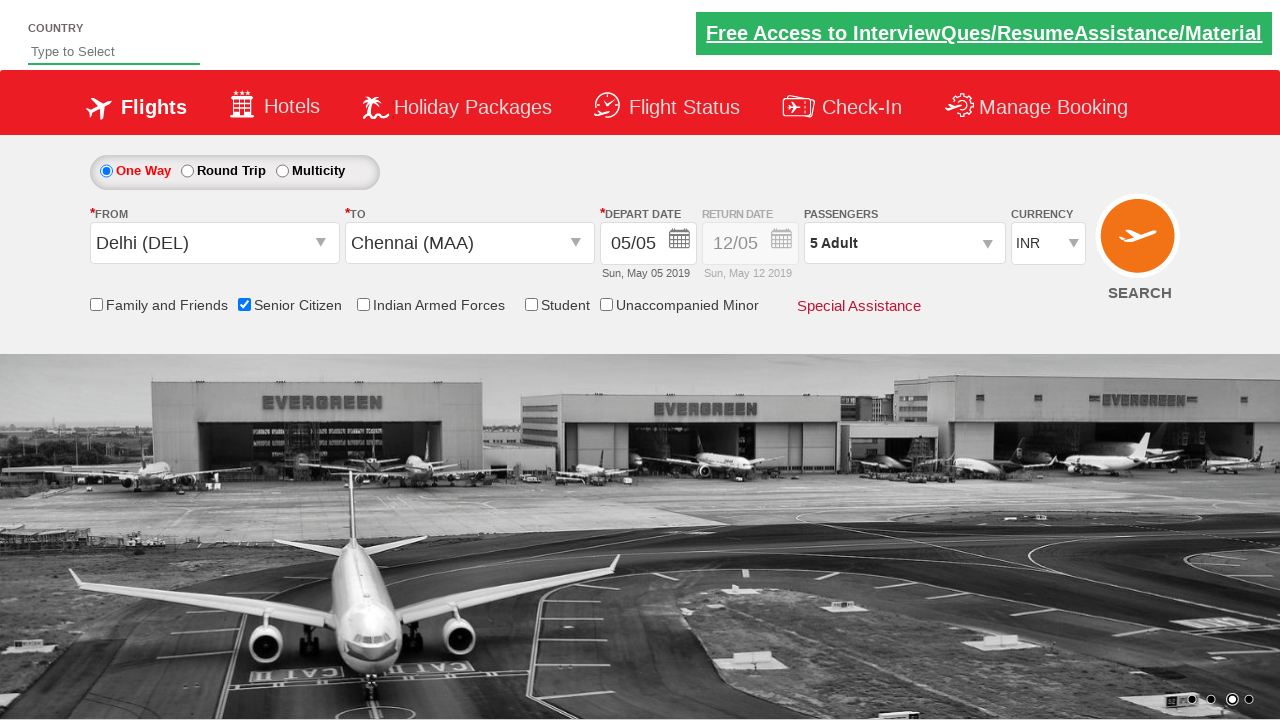

Clicked search button to find flights at (1140, 245) on input[value='Search']
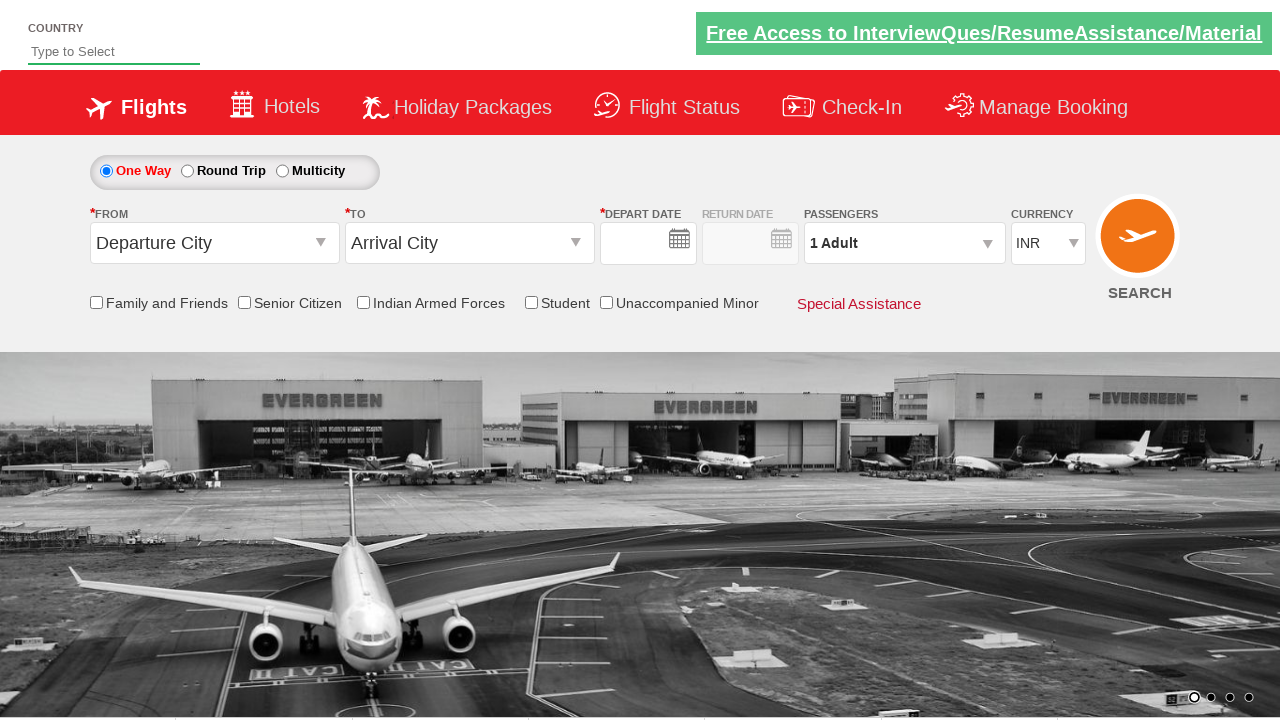

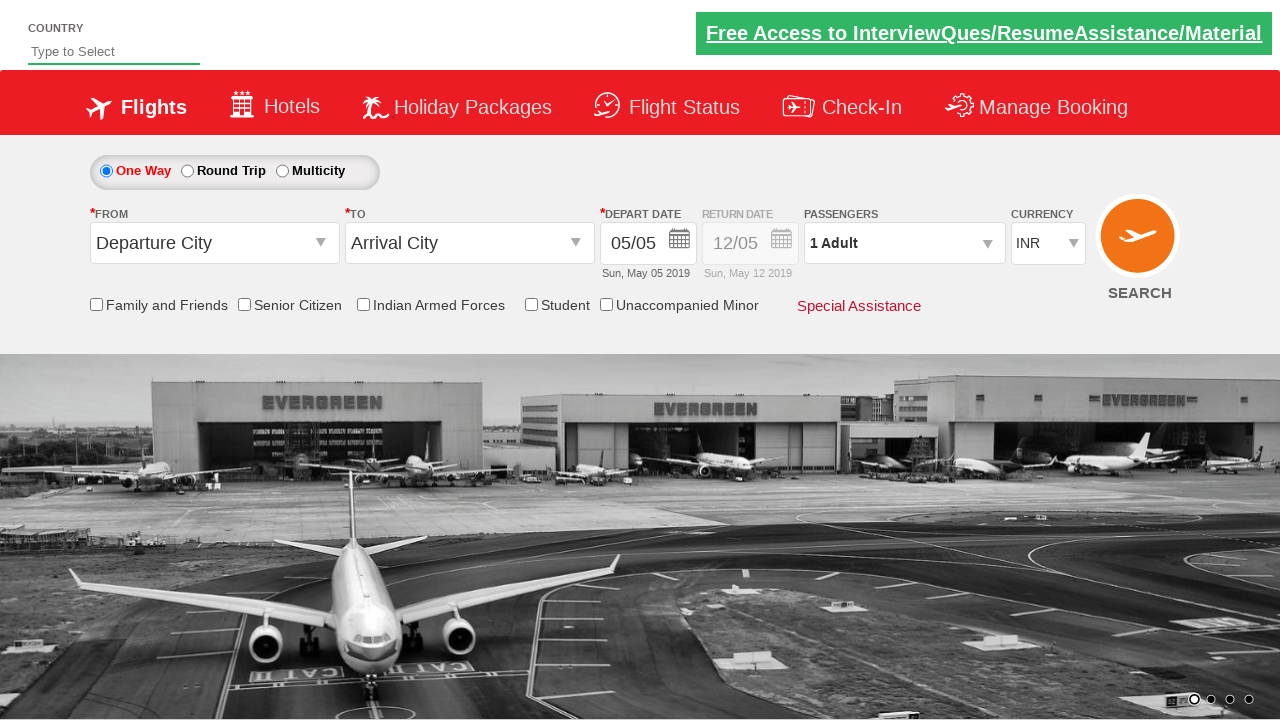